Tests mobile responsive navigation by emulating a mobile device viewport, waiting for the navbar toggler icon to appear, clicking it to open the mobile menu, and verifying the Products link becomes visible.

Starting URL: https://rahulshettyacademy.com/angularAppdemo/

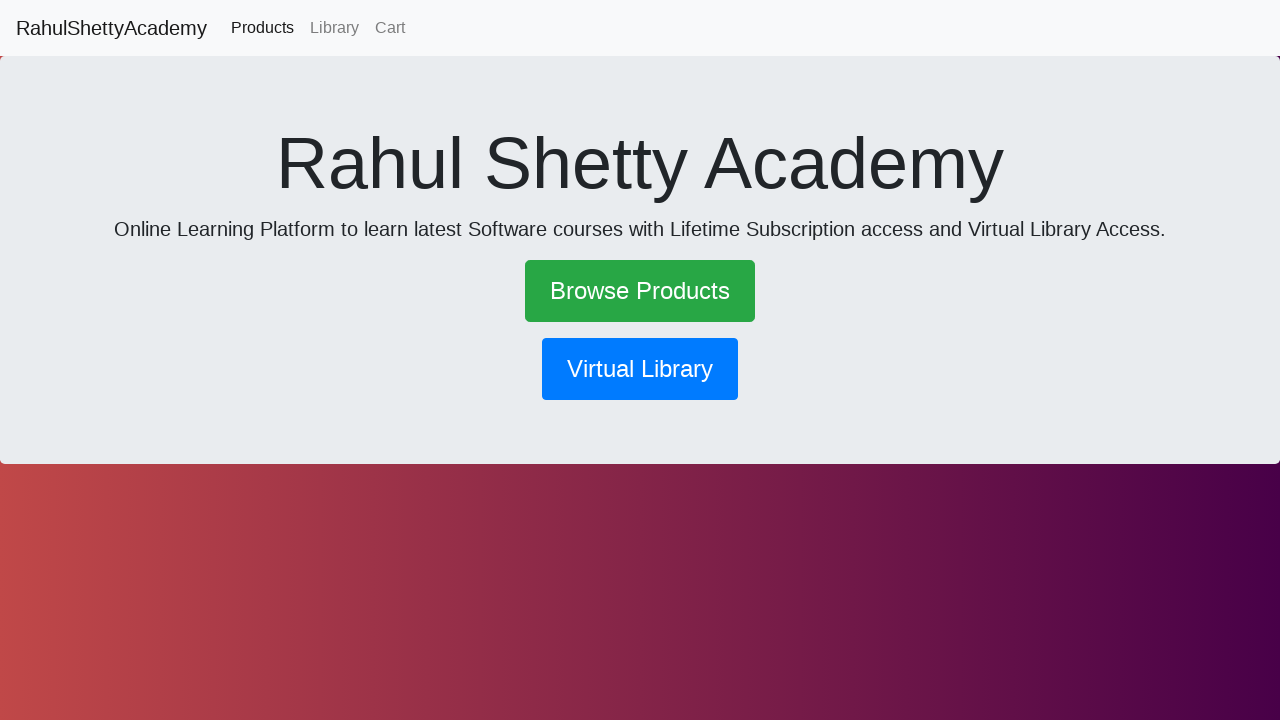

Set mobile viewport to 600x1000 pixels
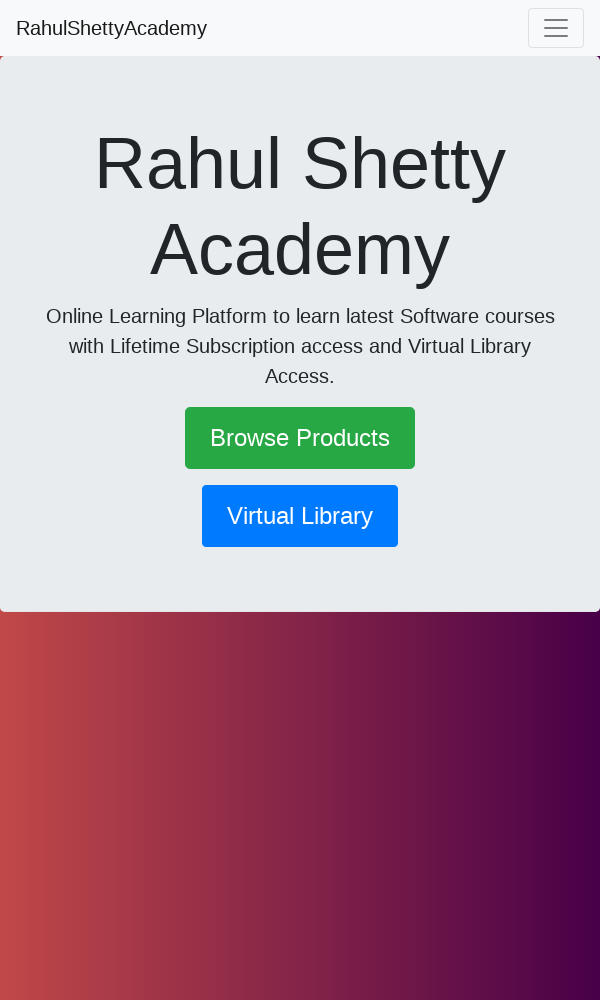

Navbar toggler icon appeared on mobile viewport
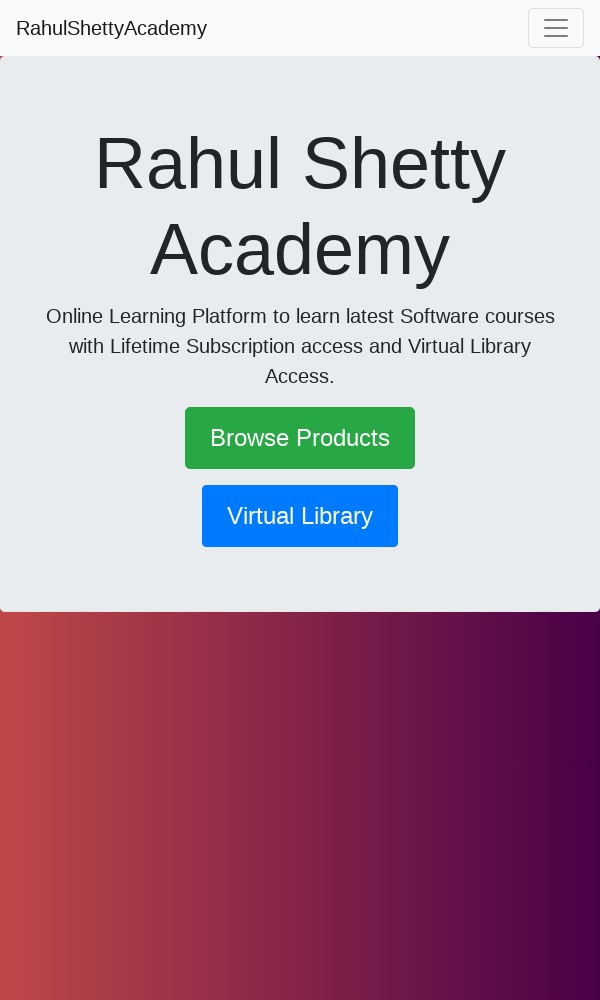

Clicked navbar toggler icon to open mobile menu at (556, 28) on .navbar-toggler-icon
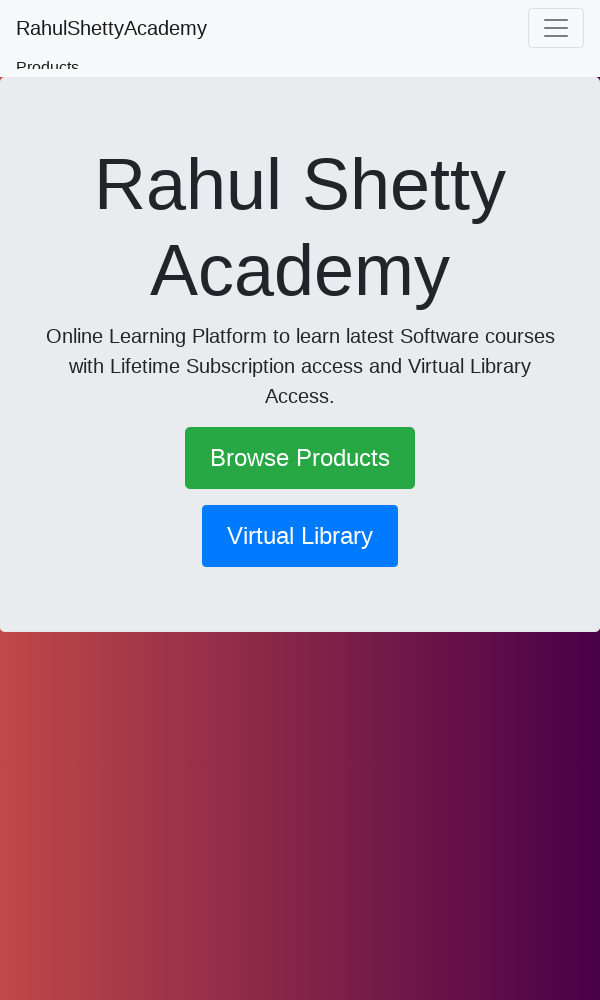

Products link became visible in the expanded mobile menu
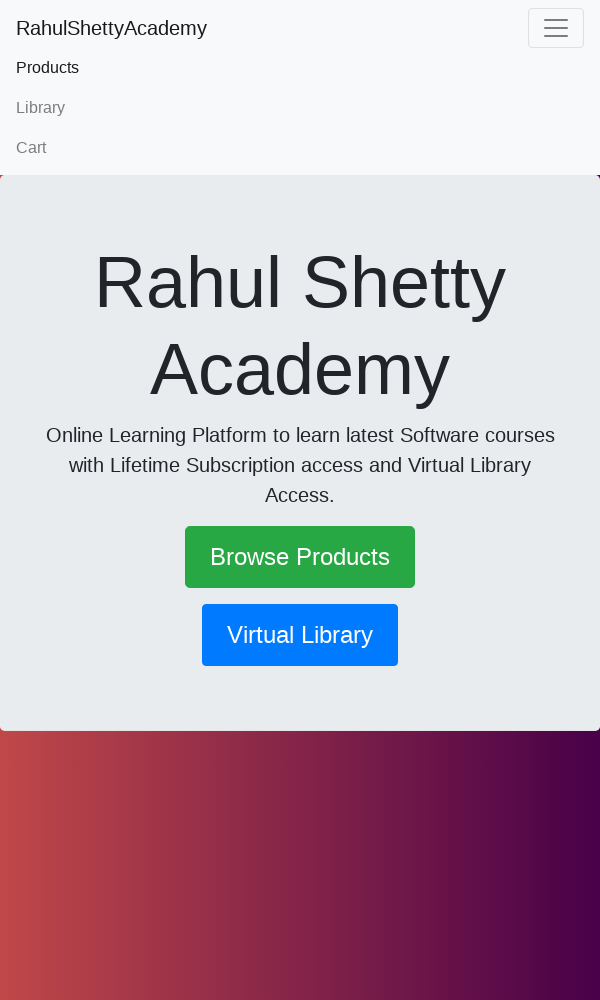

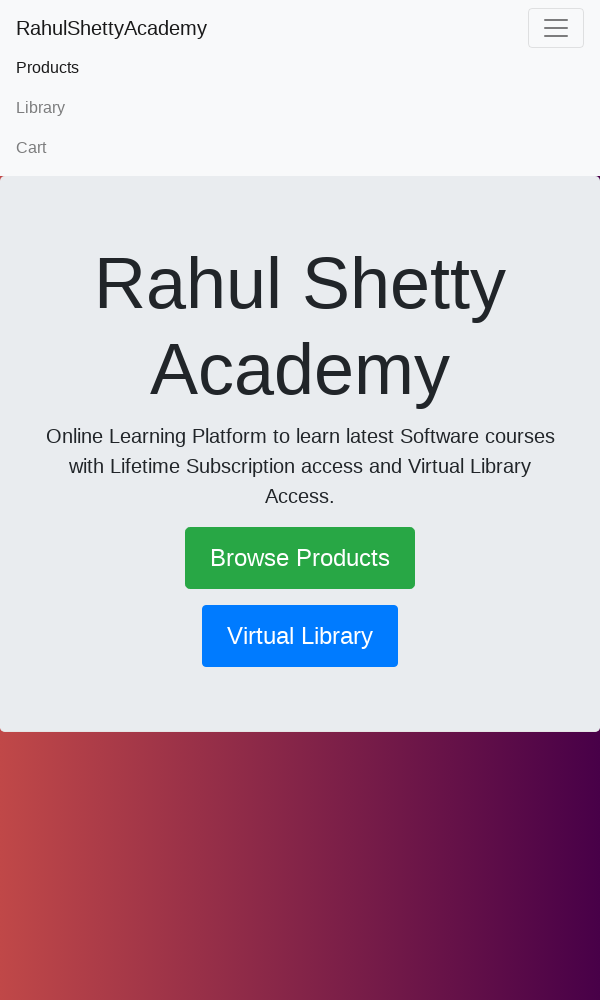